Tests drag and drop functionality by navigating to the drag and drop page and dragging element A to element B's position

Starting URL: https://the-internet.herokuapp.com/

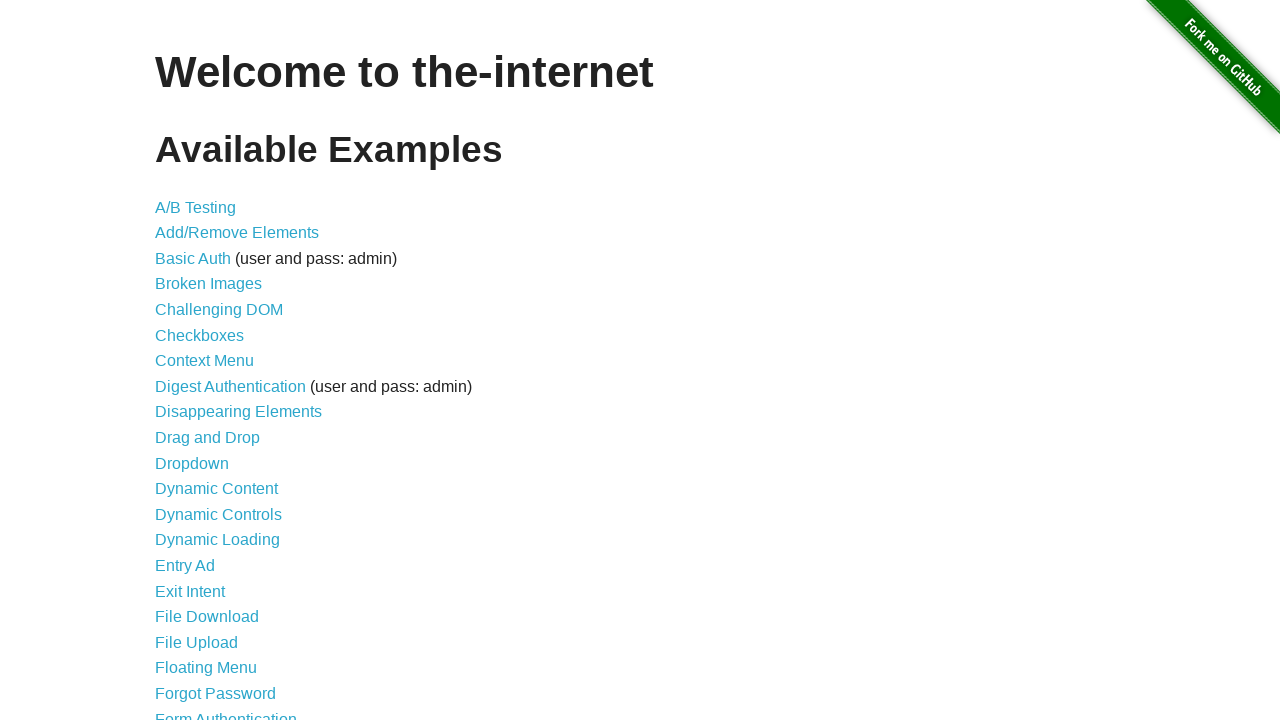

Clicked on 'Drag and Drop' link to navigate to the drag and drop page at (208, 438) on text=Drag and Drop
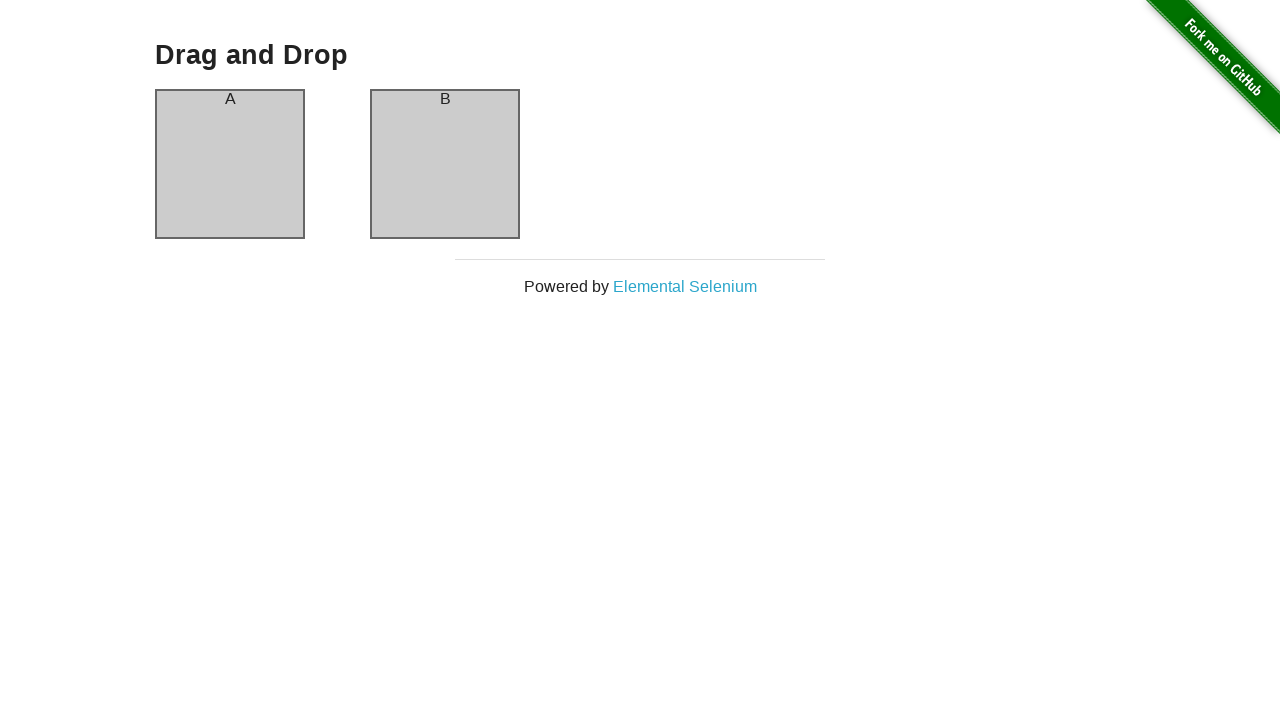

Drag and drop elements loaded and became visible
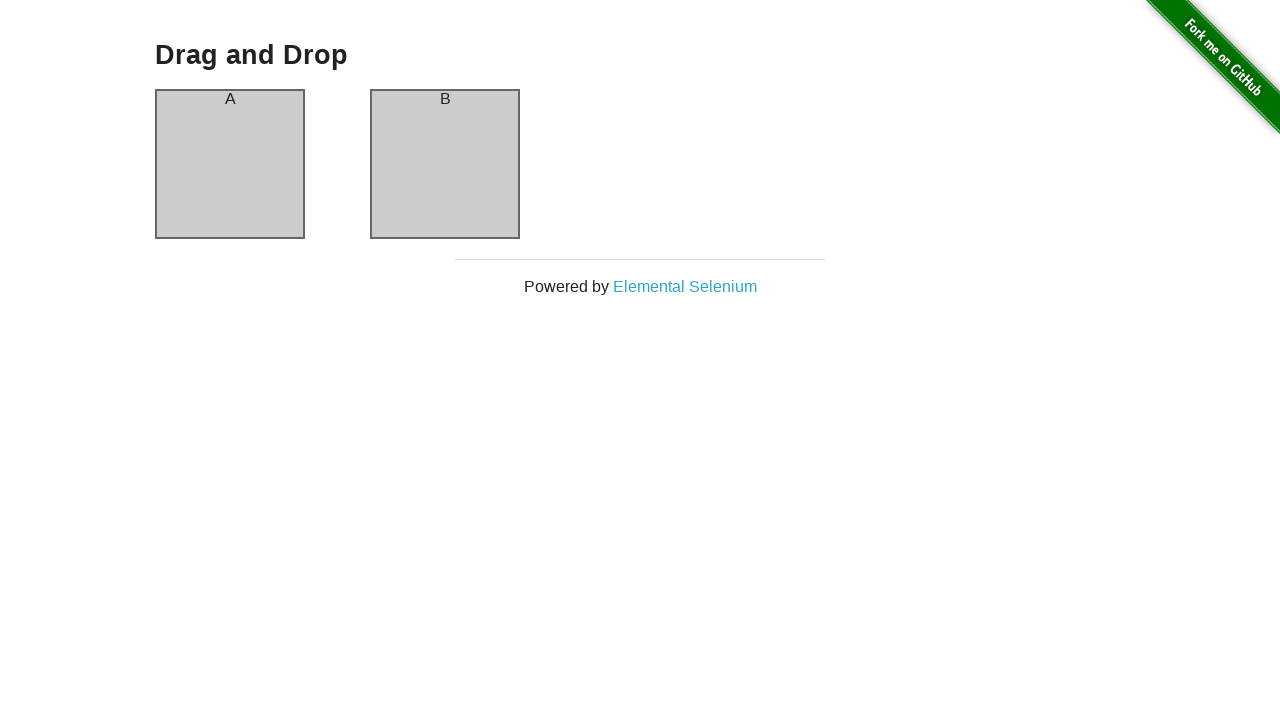

Successfully dragged element A to element B's position at (445, 164)
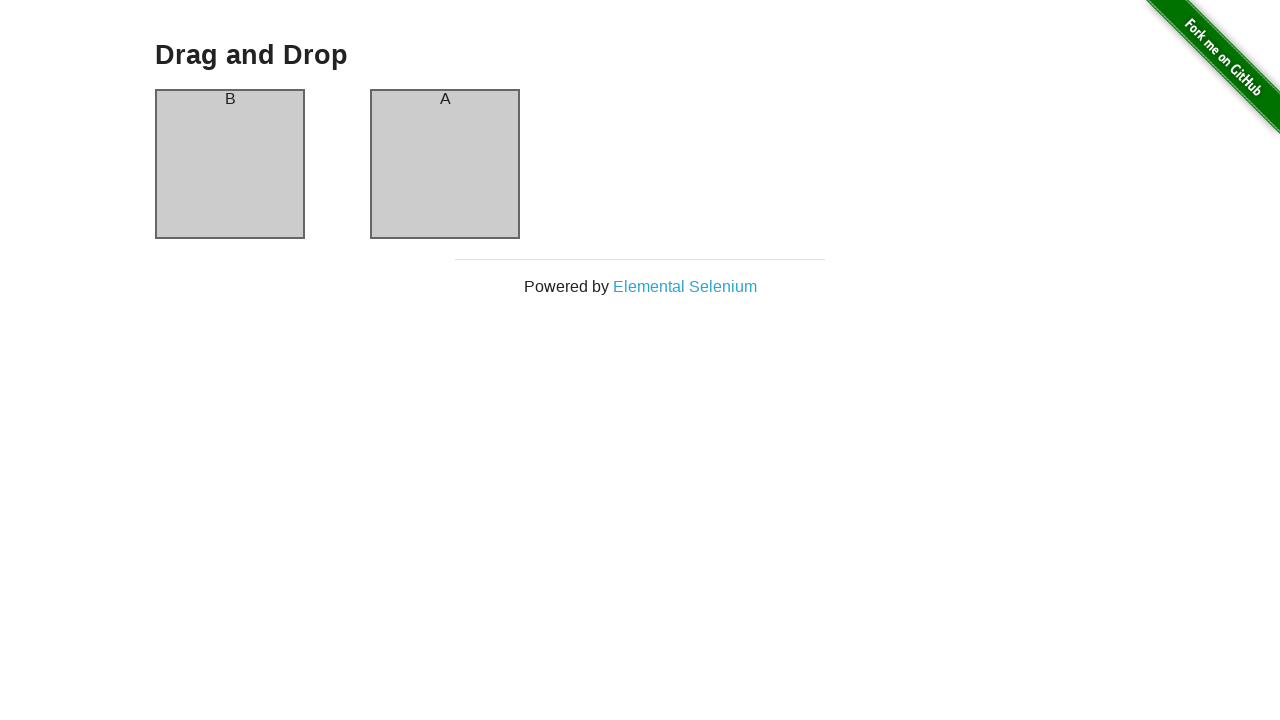

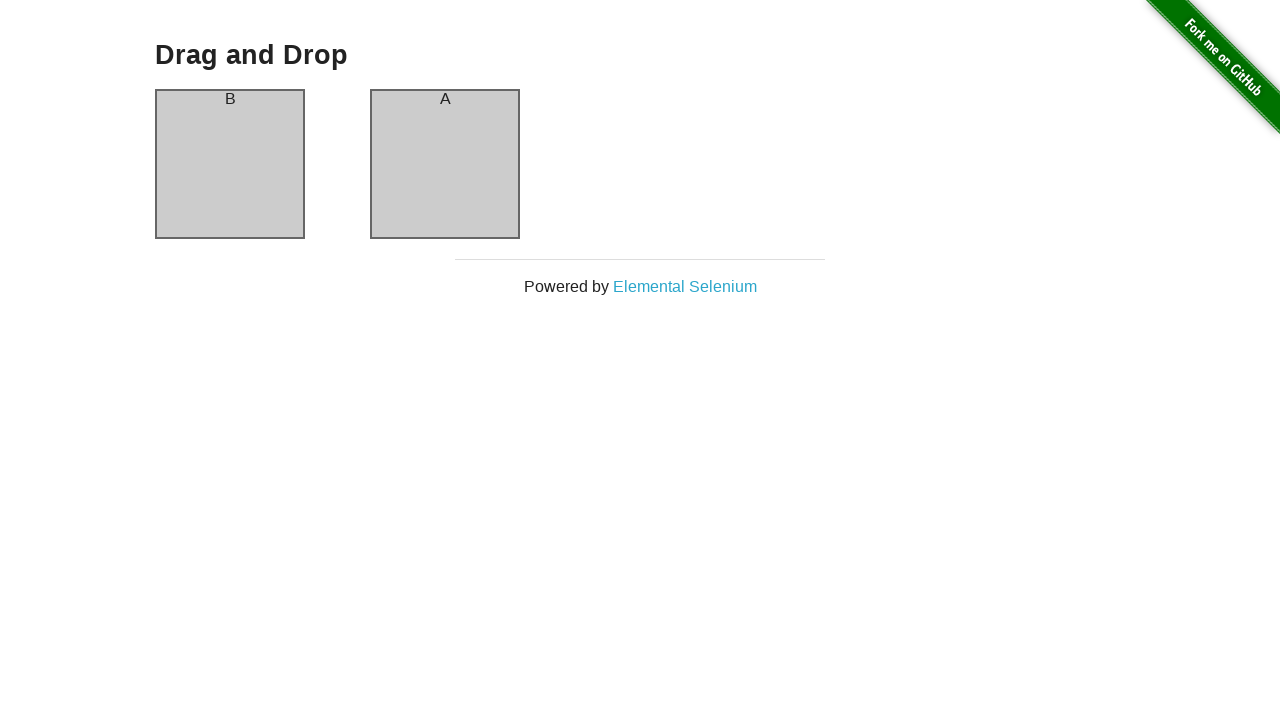